Tests the search functionality on 99 Bottles of Beer website by searching for a programming language and verifying that search results contain the language name

Starting URL: https://www.99-bottles-of-beer.net/

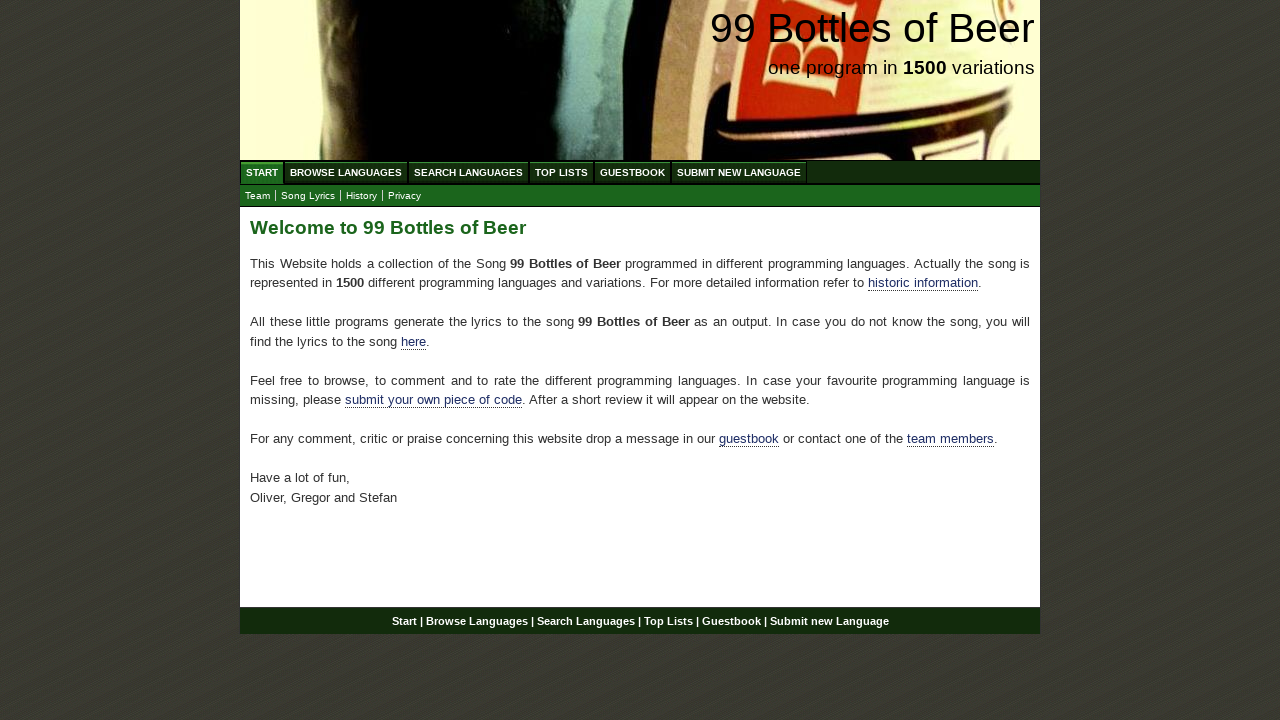

Clicked on Search Languages menu item at (468, 172) on xpath=//ul[@id='menu']/li/a[@href='/search.html']
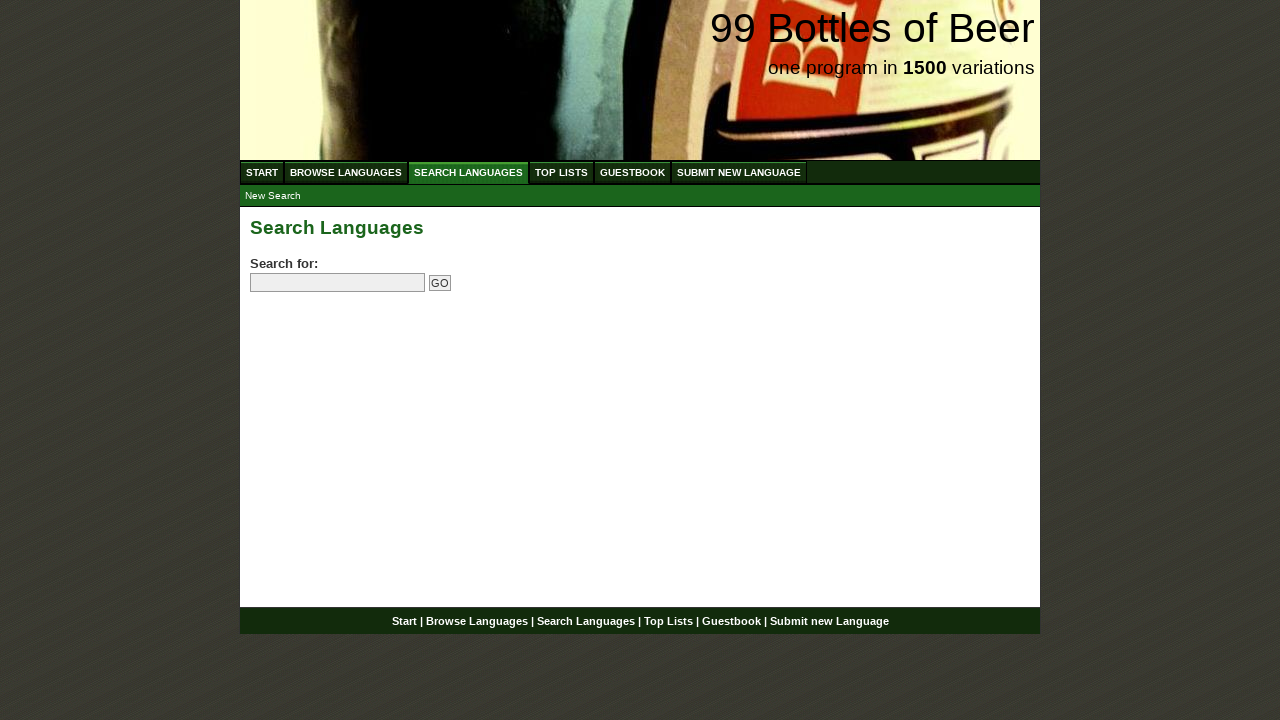

Clicked on the search field at (338, 283) on input[name='search']
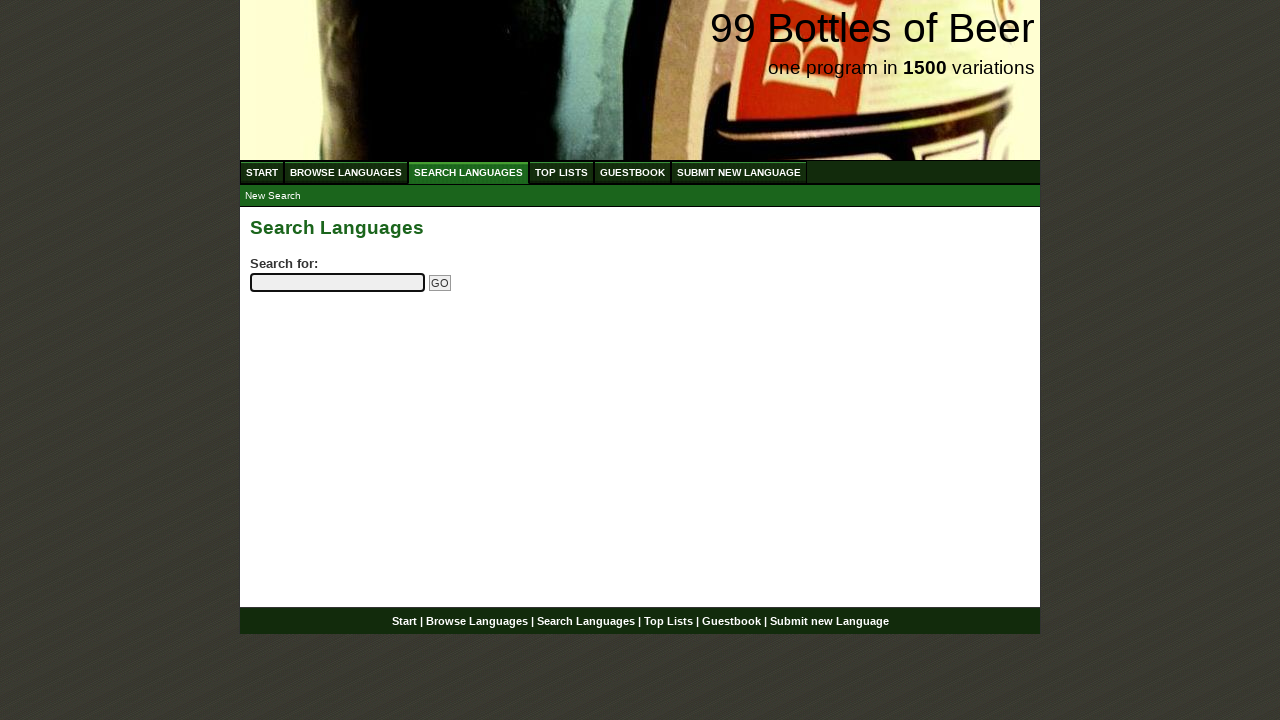

Entered 'python' in the search field on input[name='search']
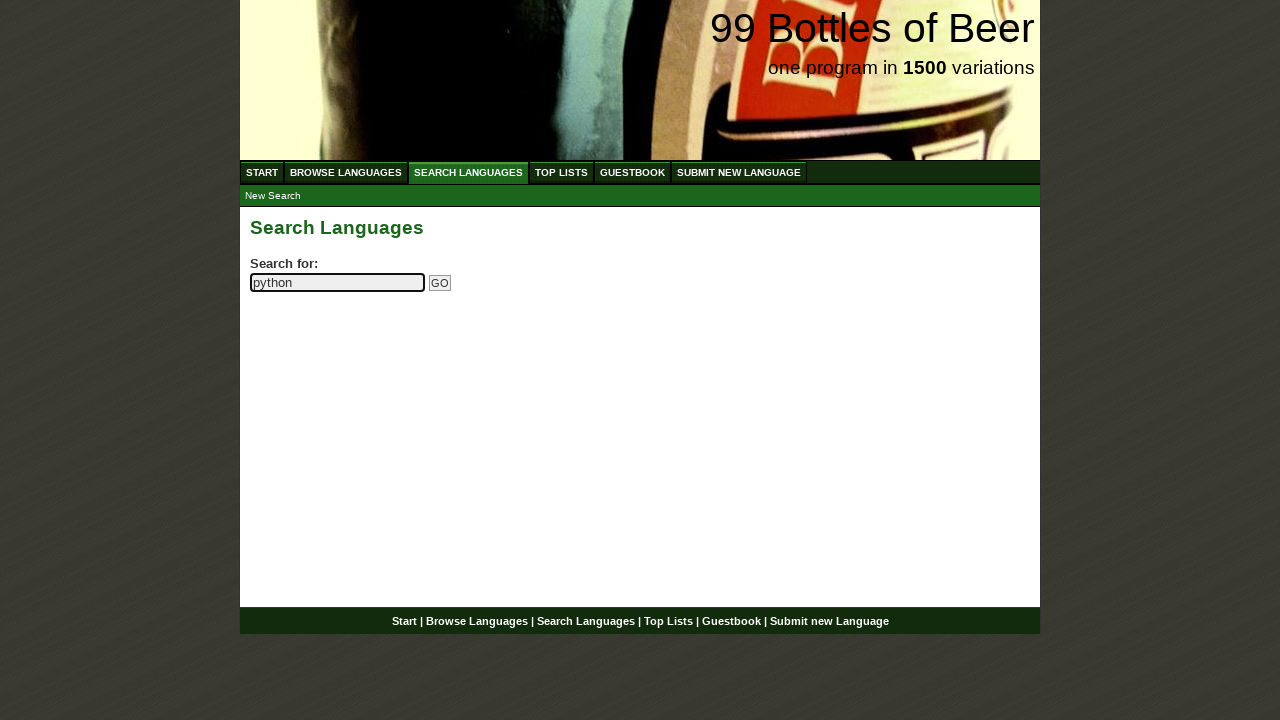

Clicked the submit search button at (440, 283) on input[name='submitsearch']
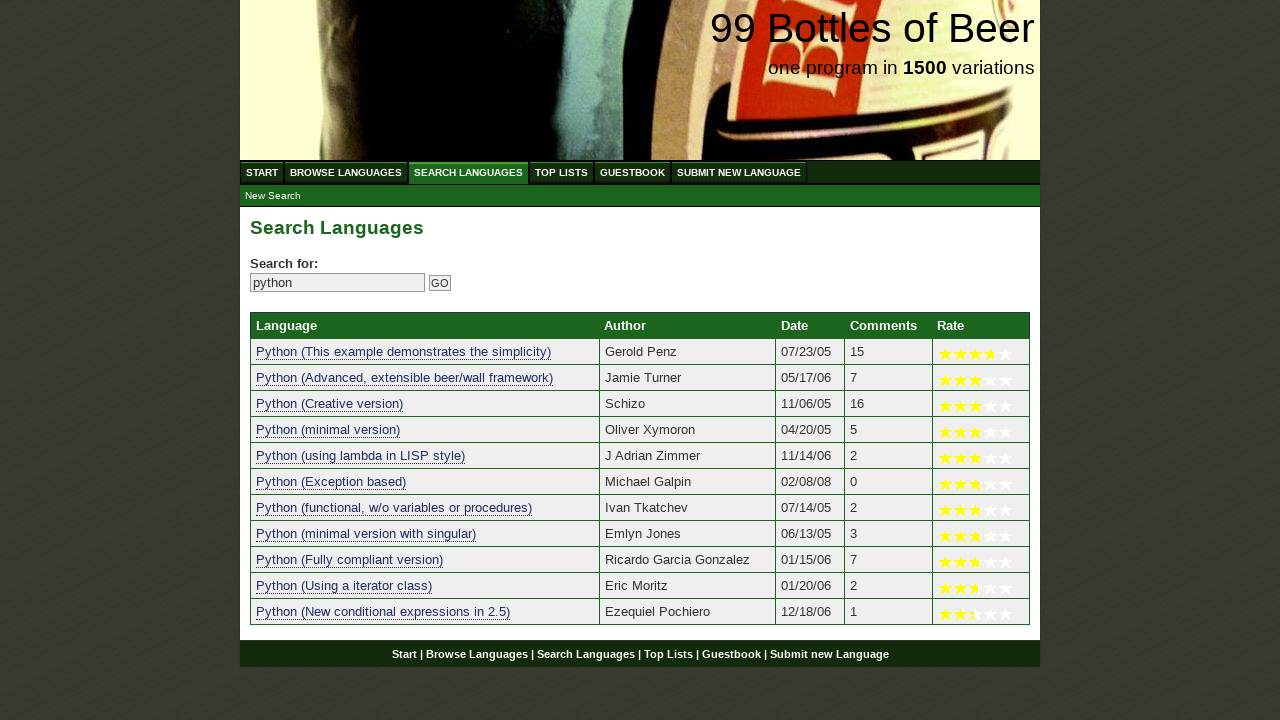

Search results table loaded with language entries
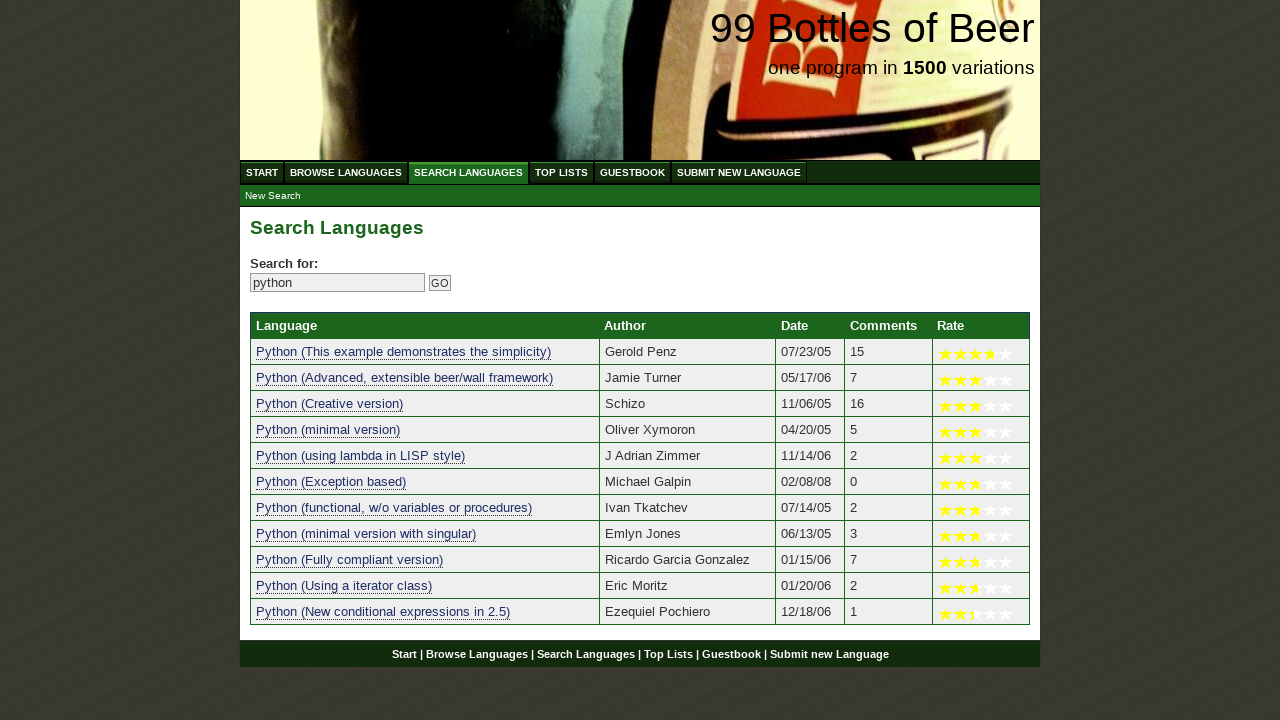

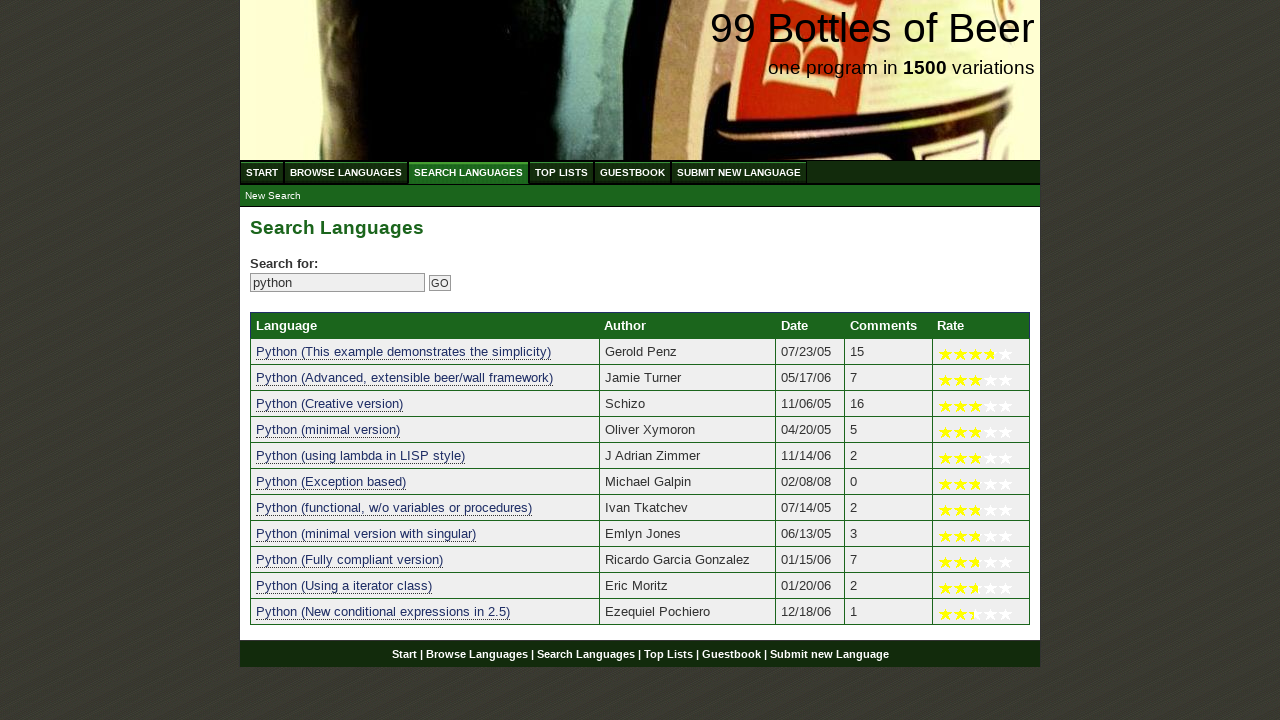